Verifies that the login page header displays "Login" text

Starting URL: https://opensource-demo.orangehrmlive.com/

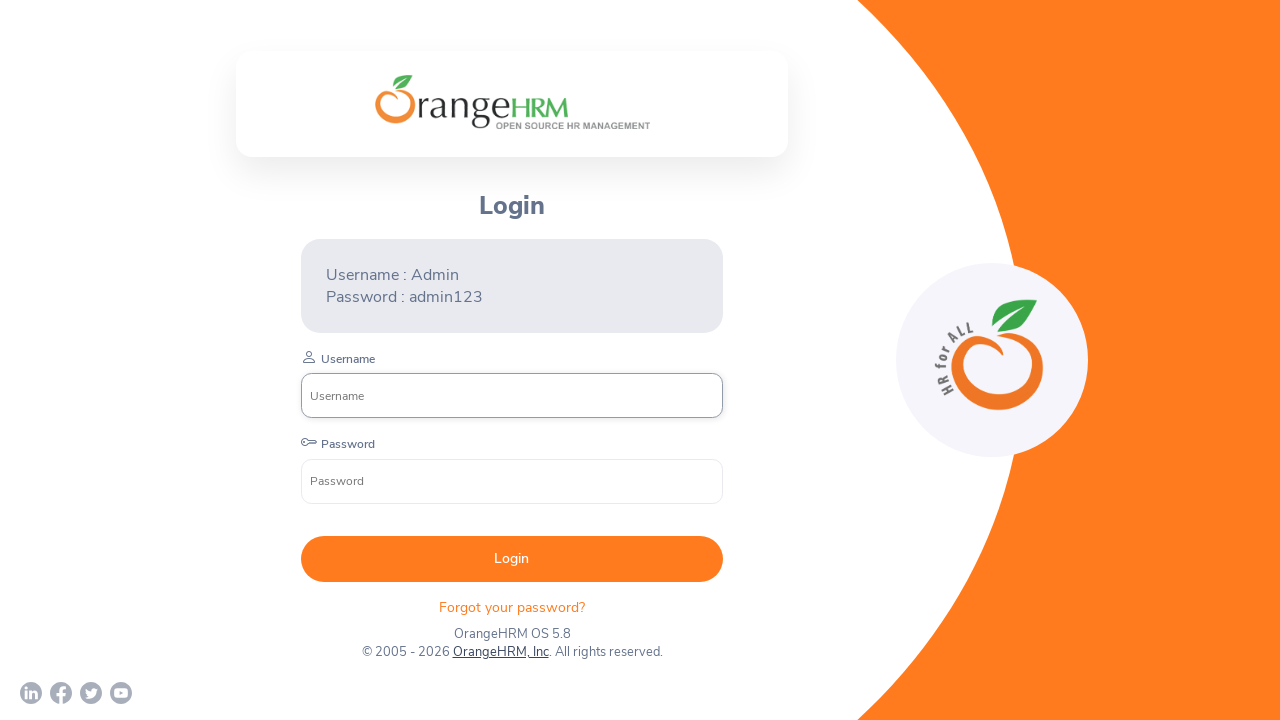

Waited for header element to be visible
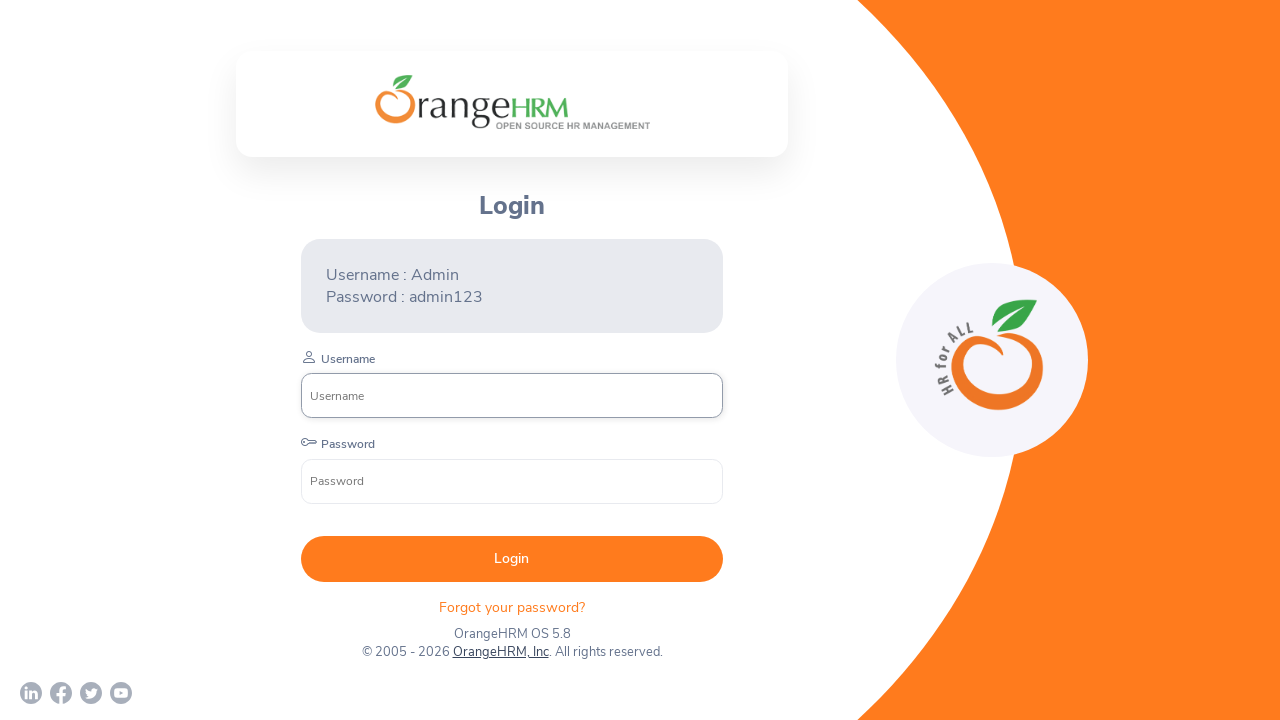

Verified that login page header displays 'Login' text
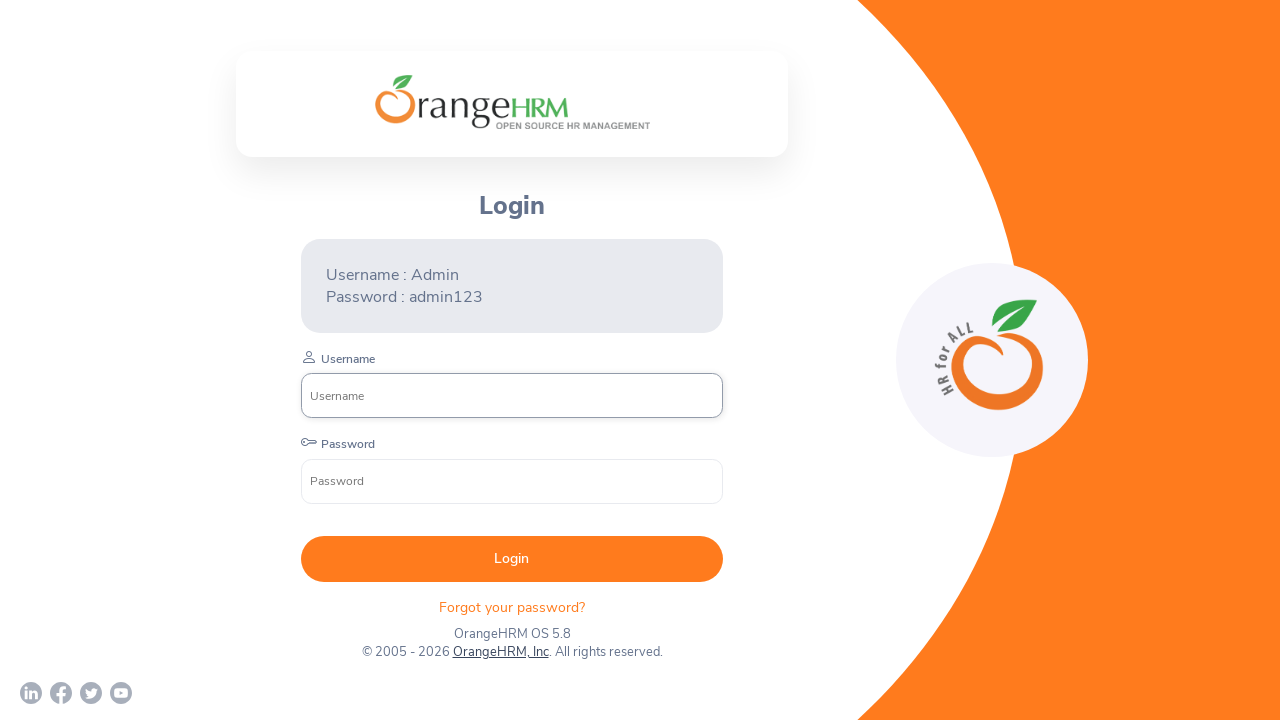

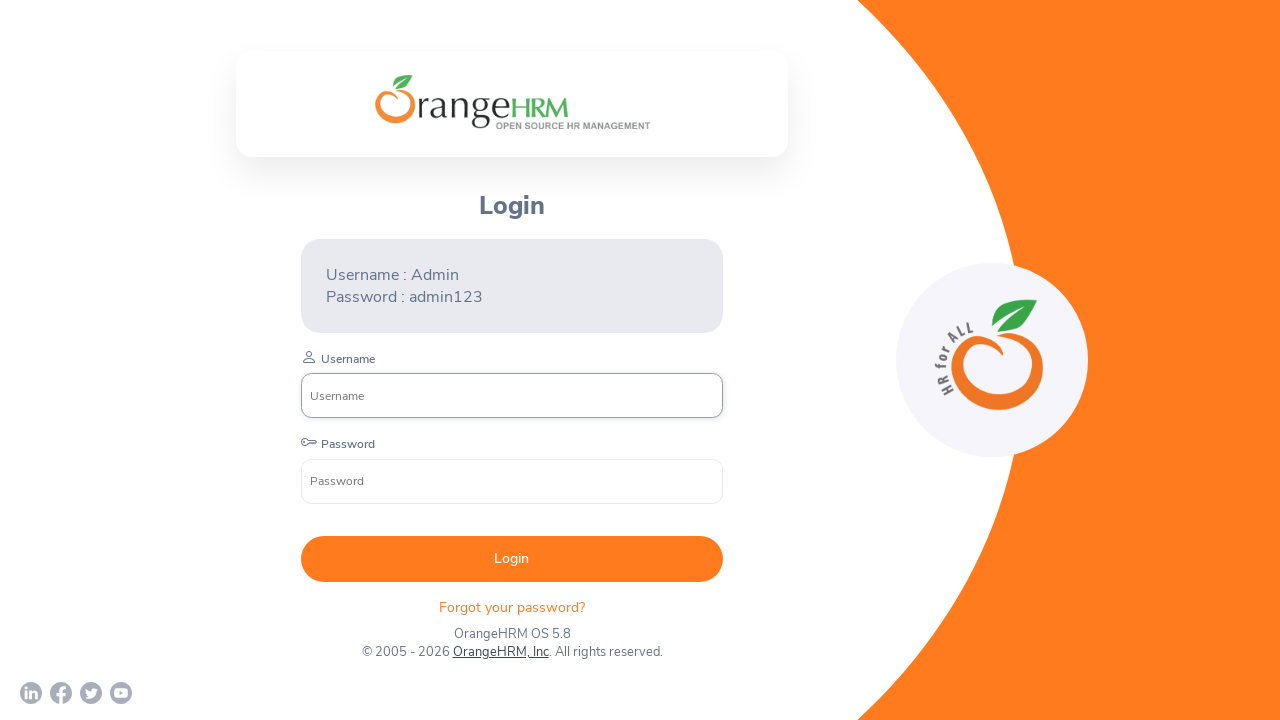